Tests a dynamic element appearance by clicking a button and waiting for a paragraph element to appear with specific text

Starting URL: https://testeroprogramowania.github.io/selenium/wait2.html

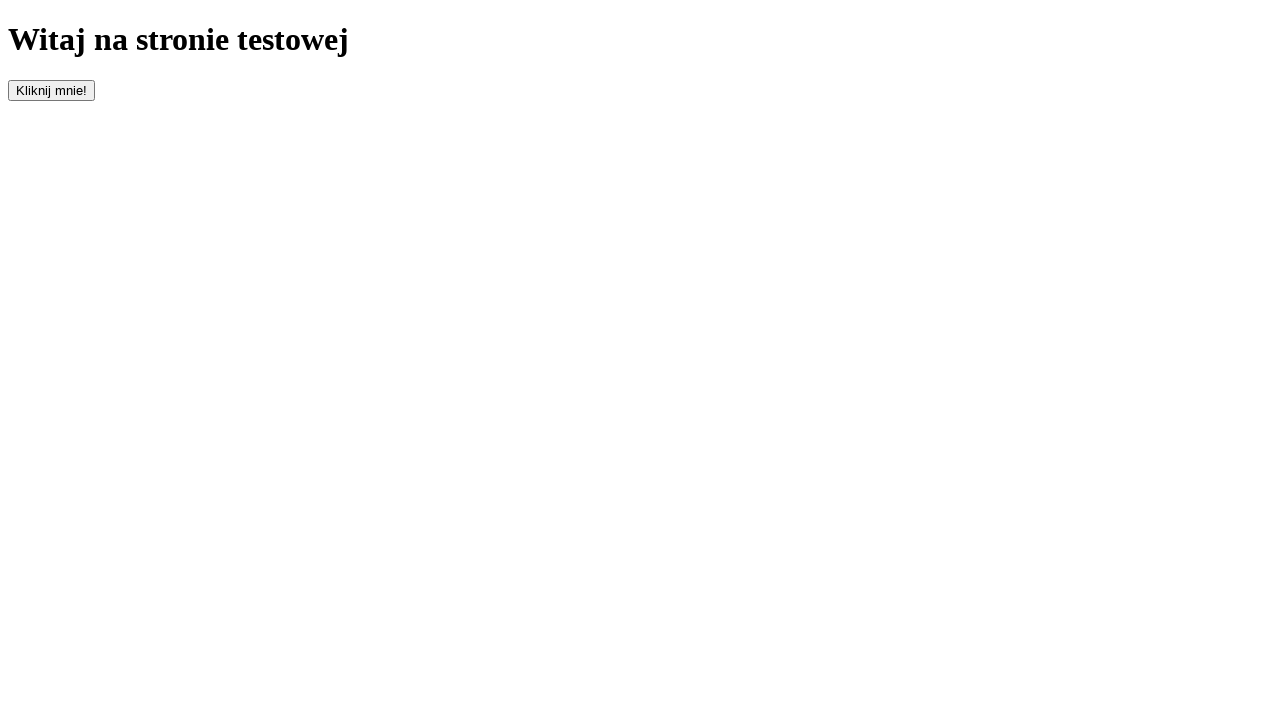

Clicked the button with id 'clickOnMe' to trigger element appearance at (52, 90) on #clickOnMe
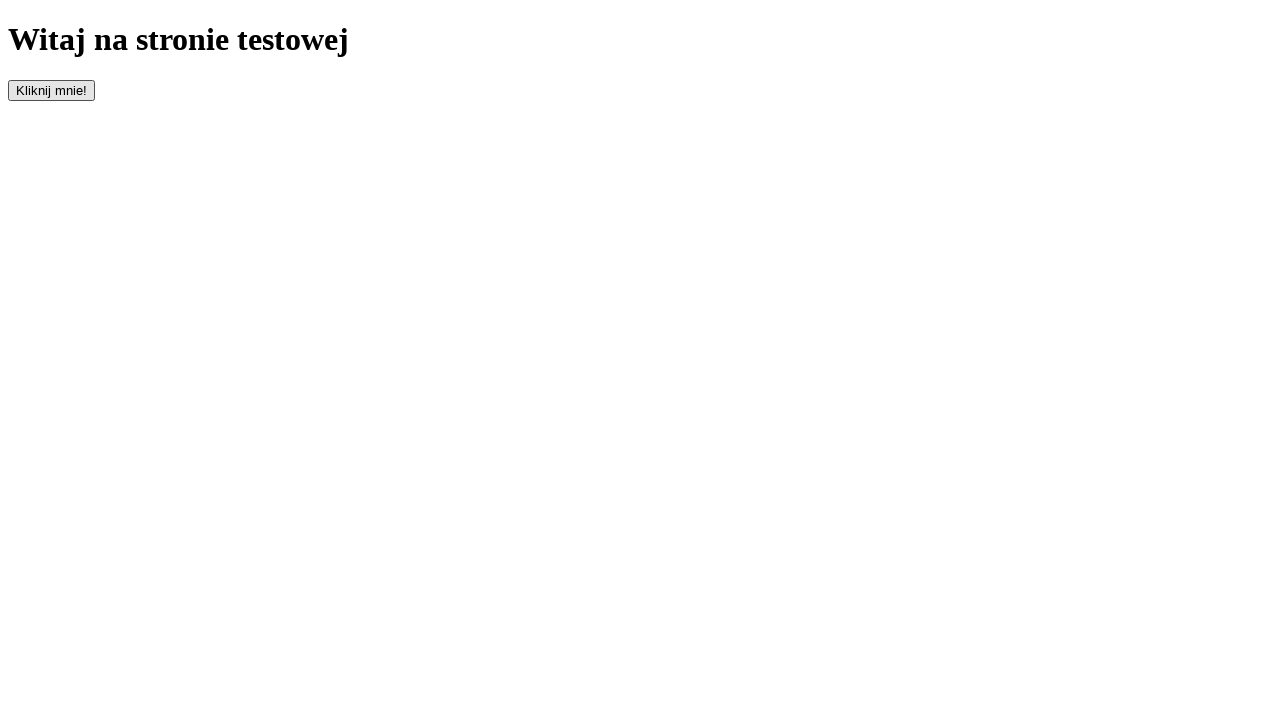

Waited for paragraph element to appear on the page
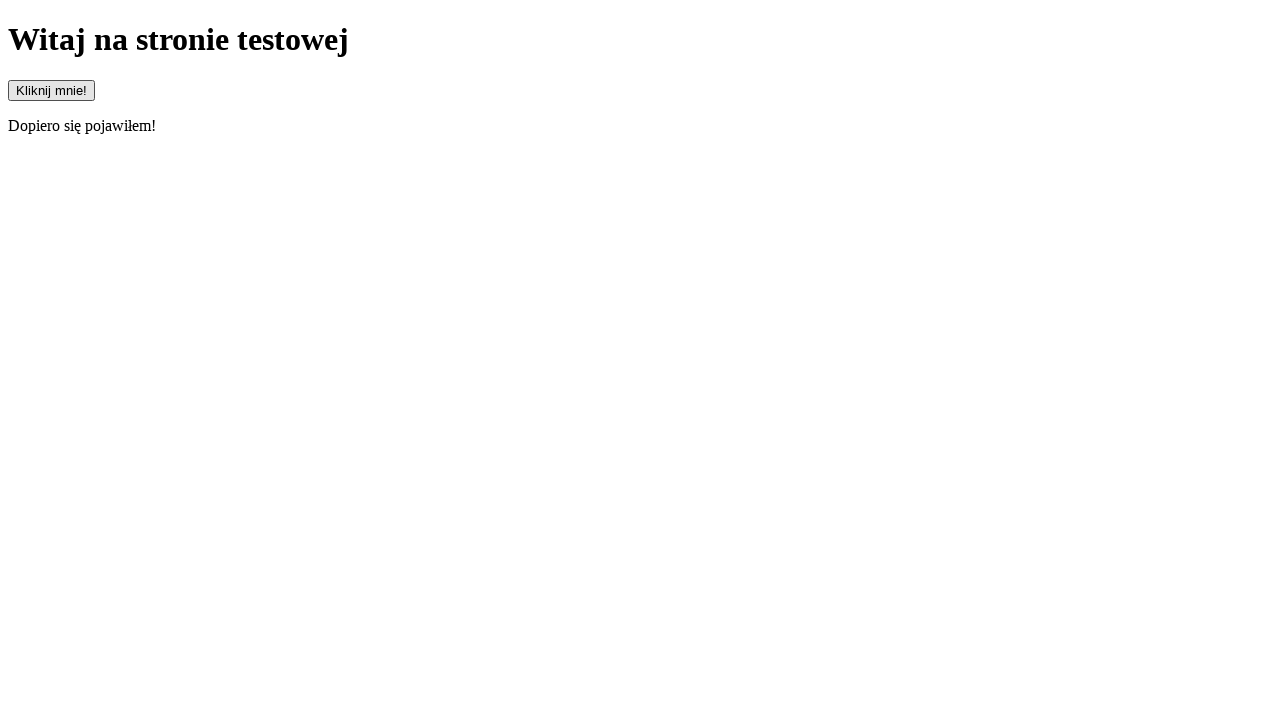

Retrieved text content from paragraph element
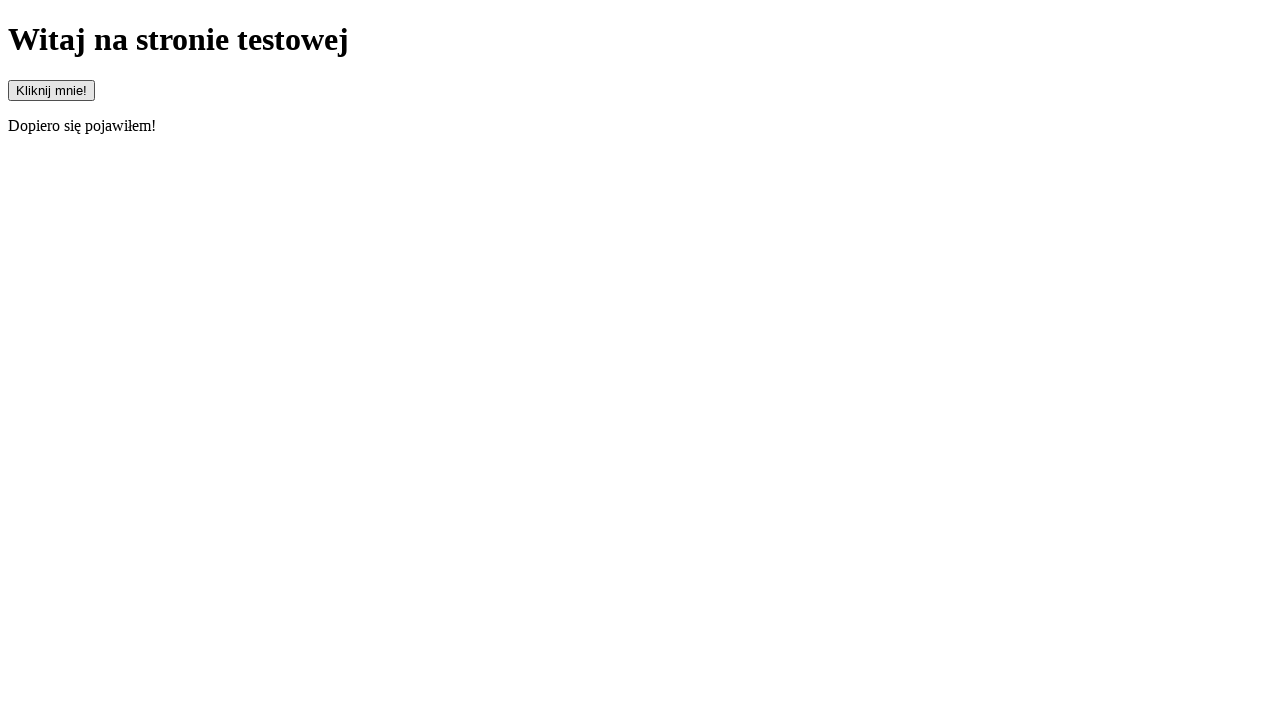

Verified paragraph text matches expected value: 'Dopiero się pojawiłem!'
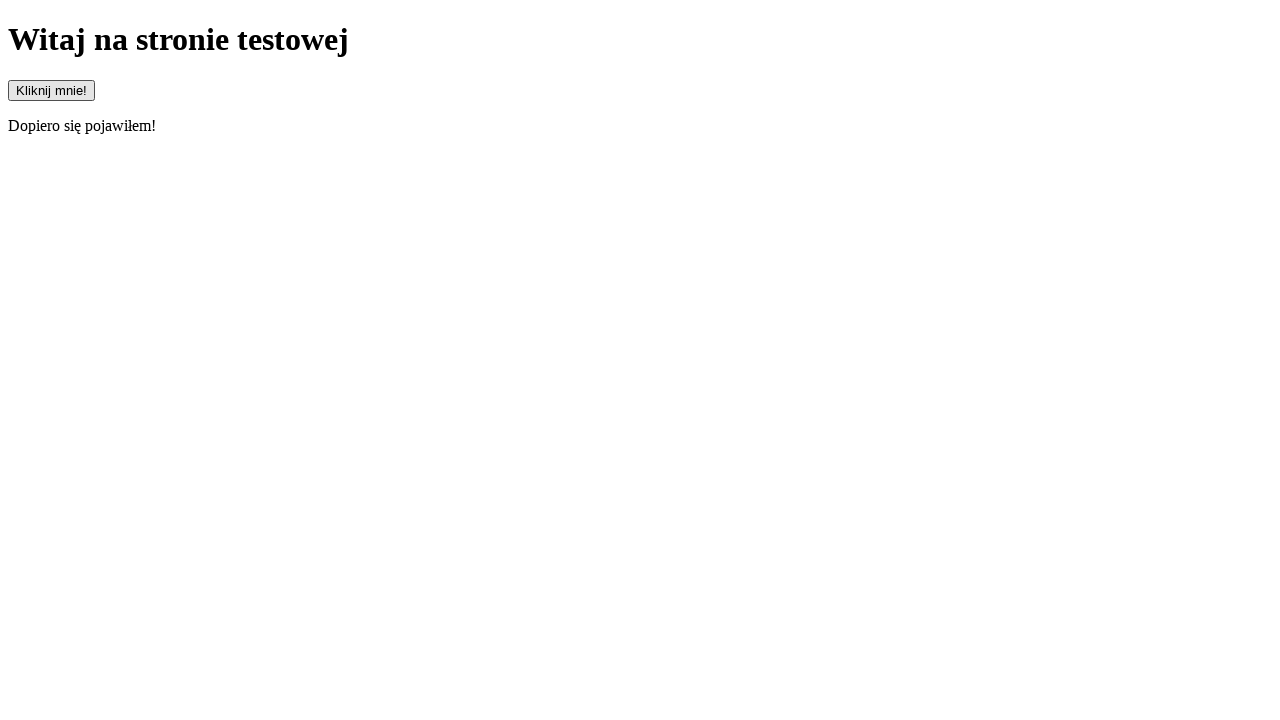

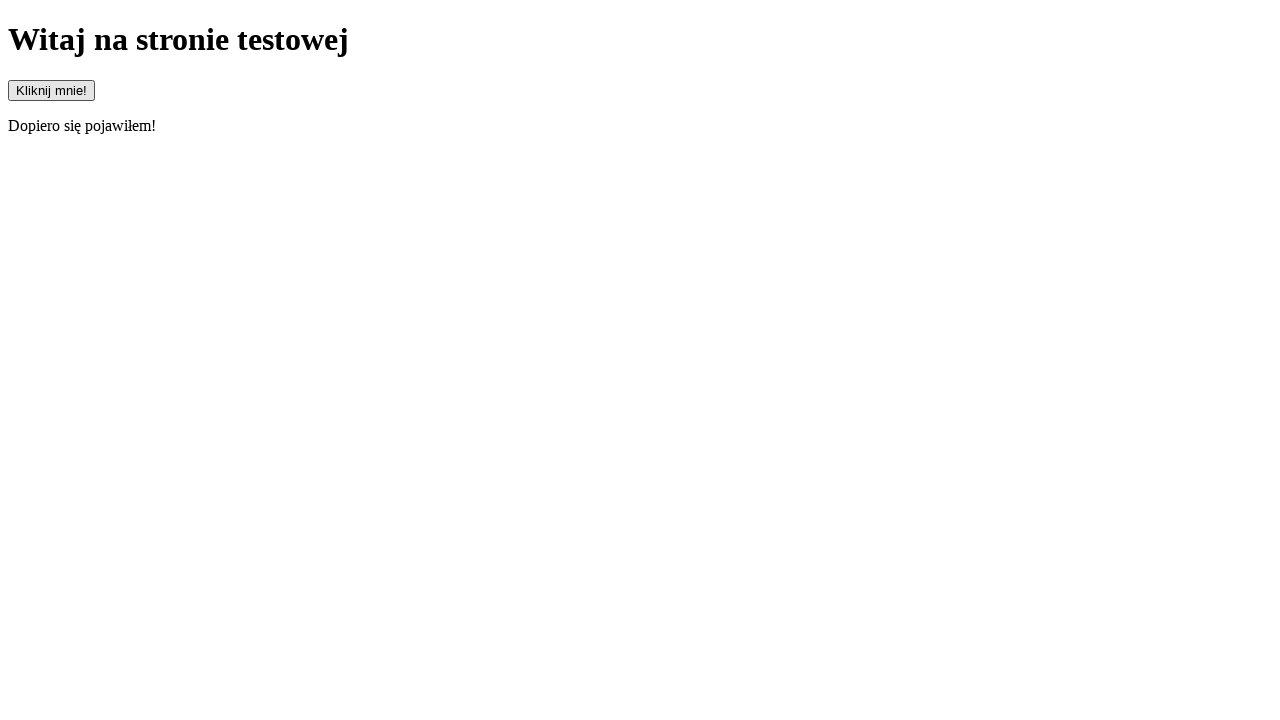